Clicks the shuffle button to randomize the order of names in the pad

Starting URL: https://wheelofnames.com/

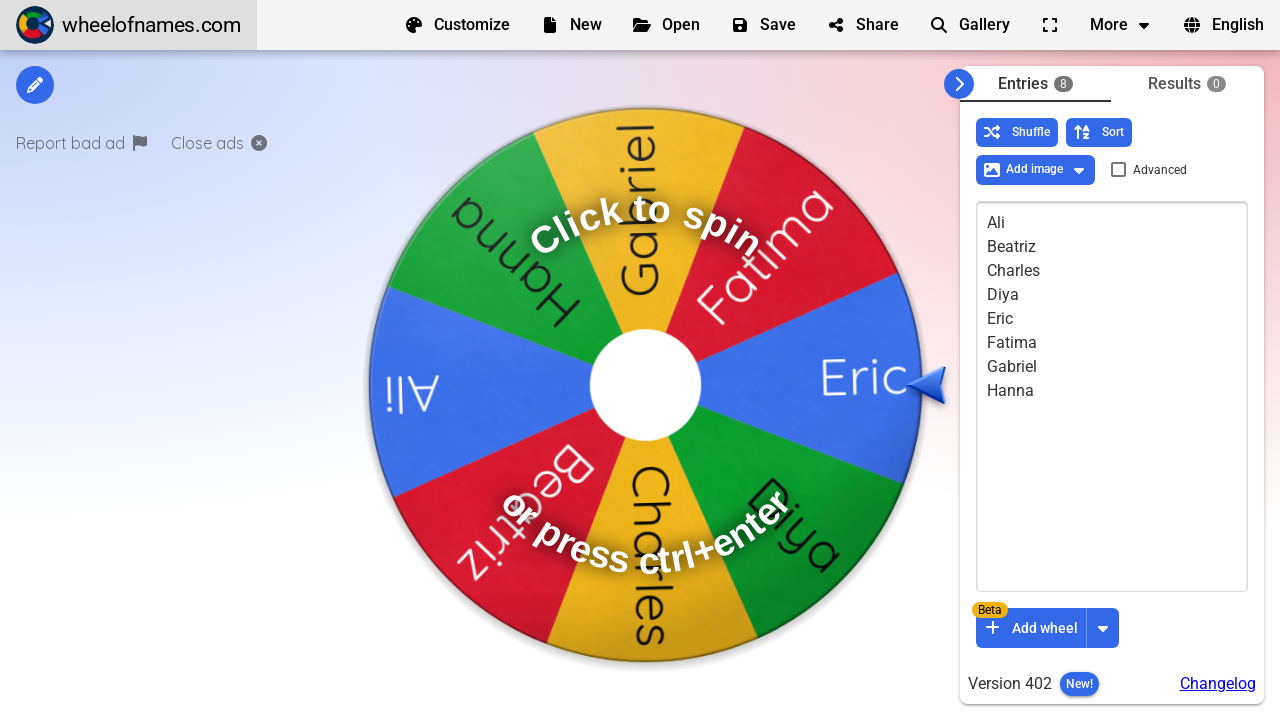

Clicked shuffle button to randomize the order of names in the pad at (1017, 132) on button:has-text('Shuffle')
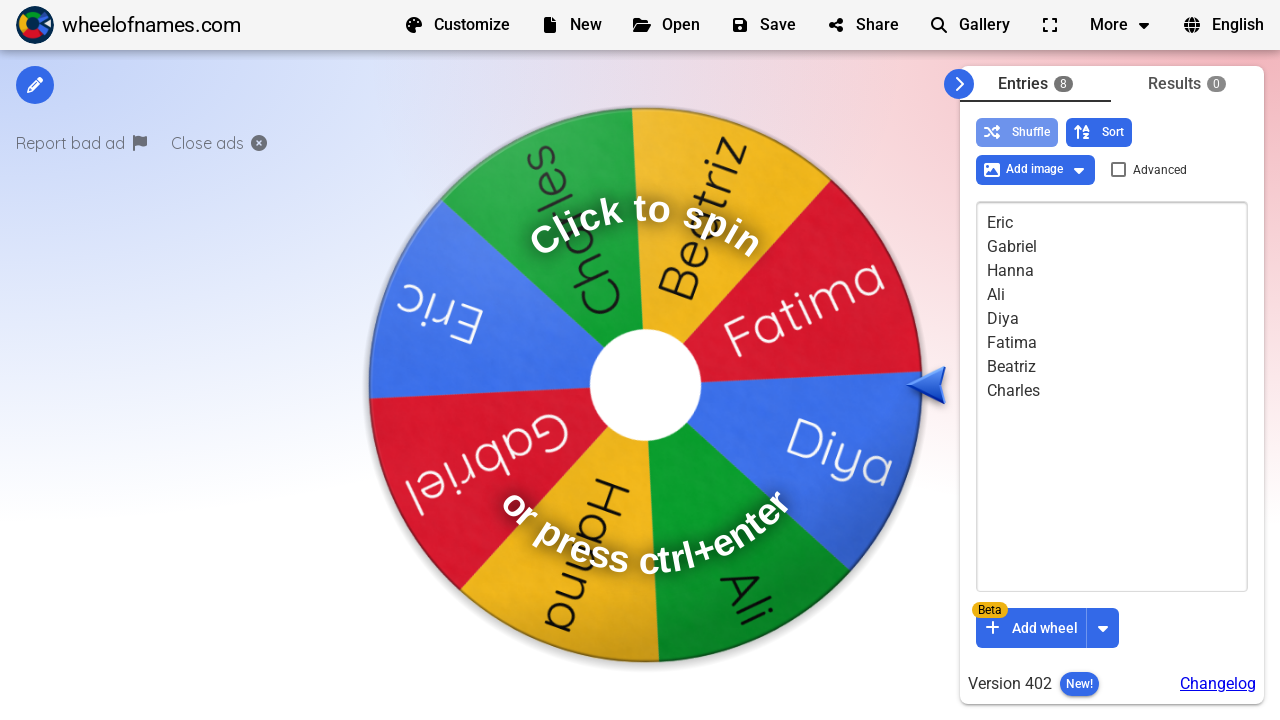

Waited 500ms for shuffle animation to complete
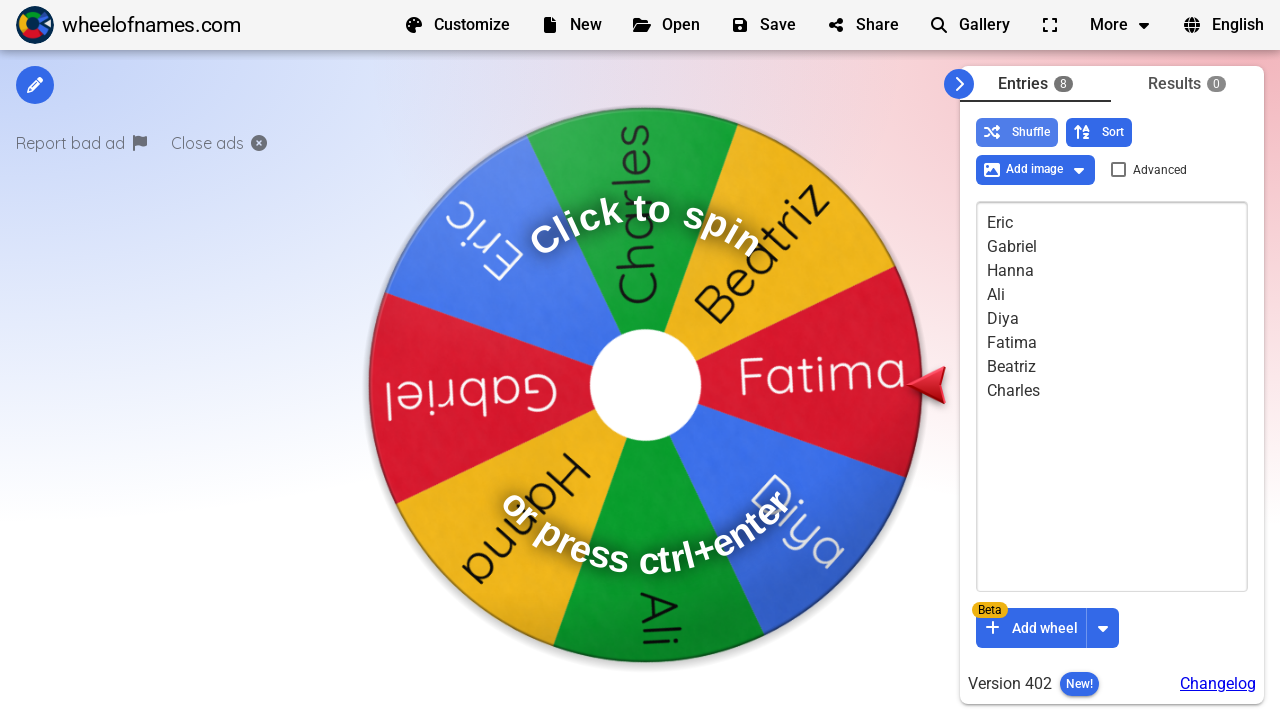

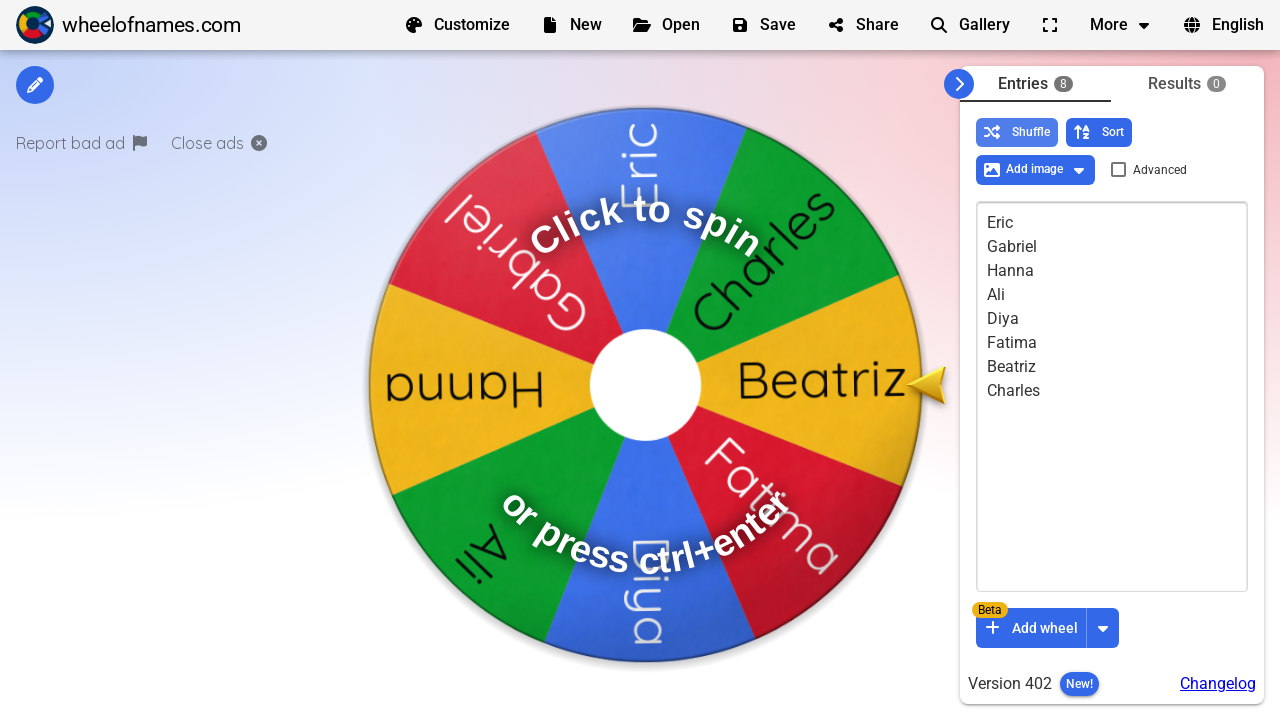